Tests navigation on Playwright documentation site by clicking the "Get started" link and verifying the Installation heading appears

Starting URL: https://playwright.dev/

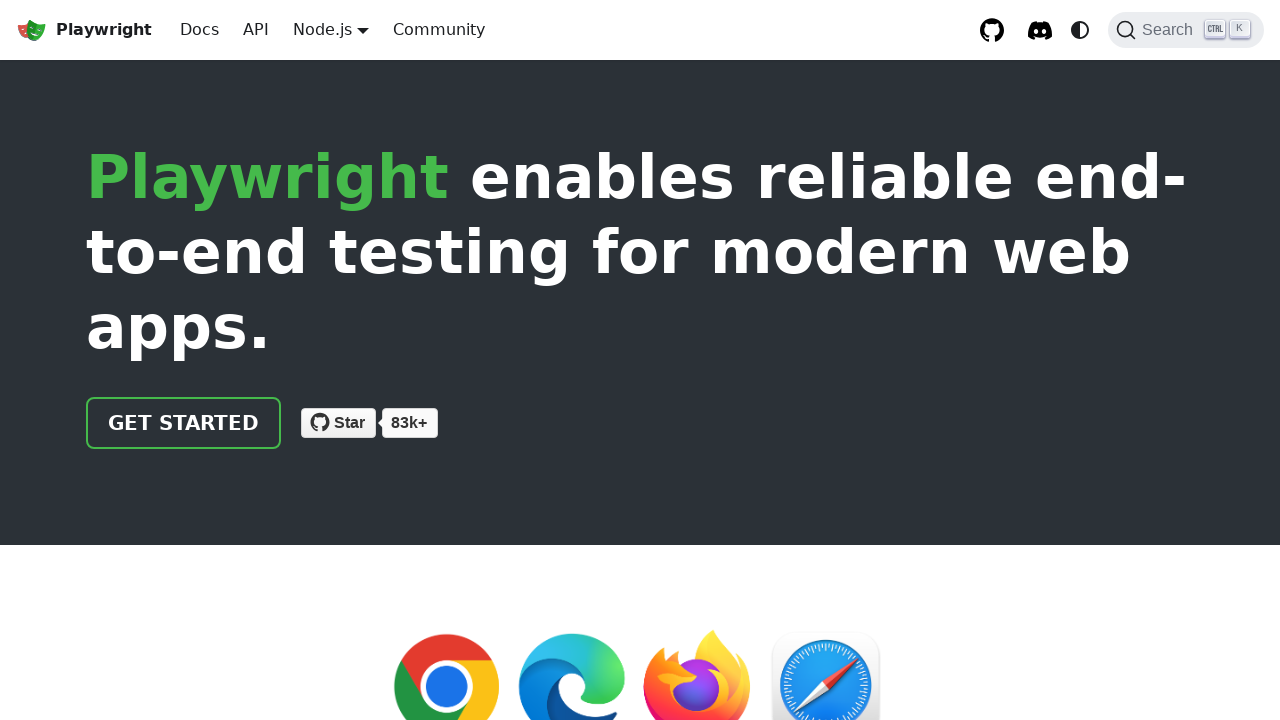

Clicked 'Get started' link on Playwright documentation homepage at (184, 423) on internal:role=link[name="Get started"i]
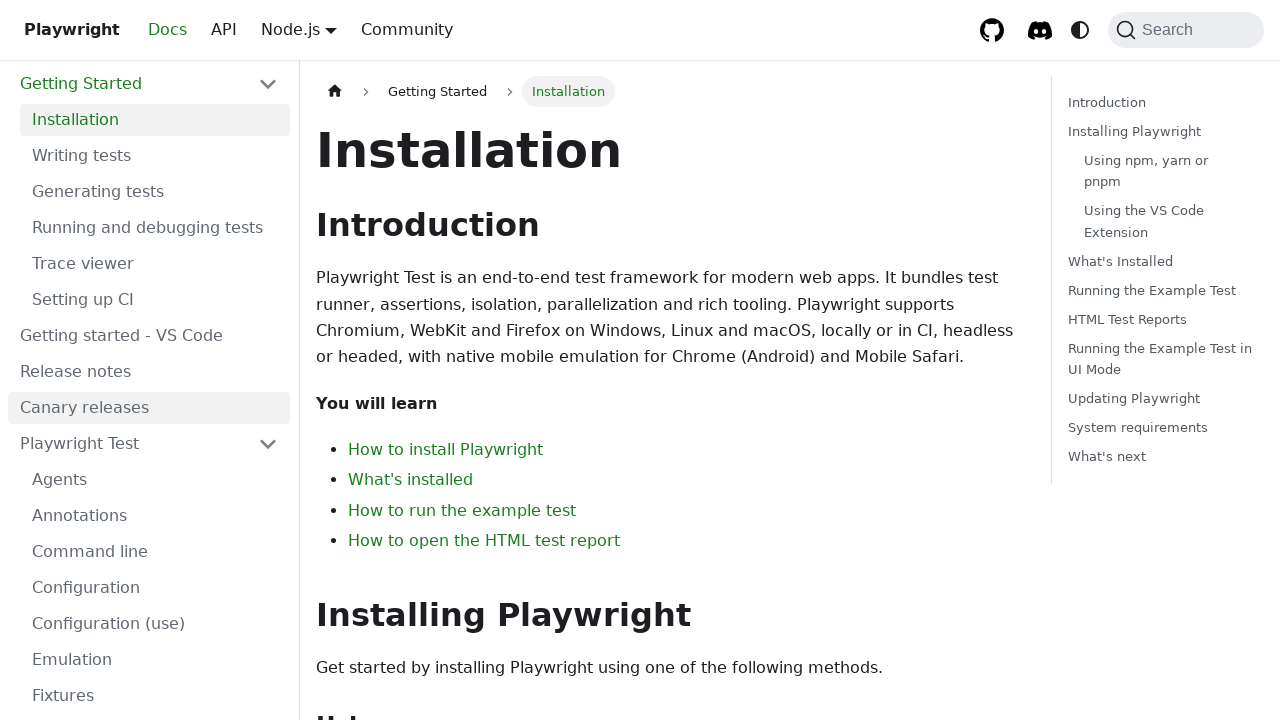

Installation heading appeared on the page
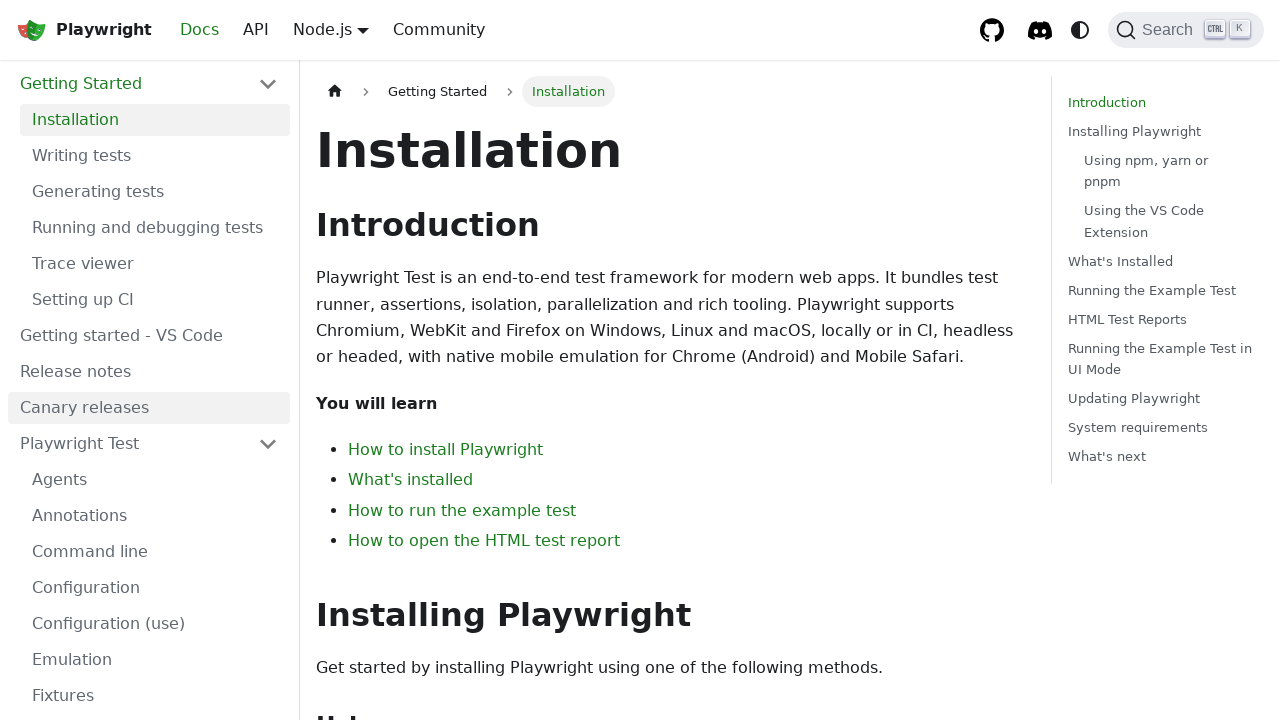

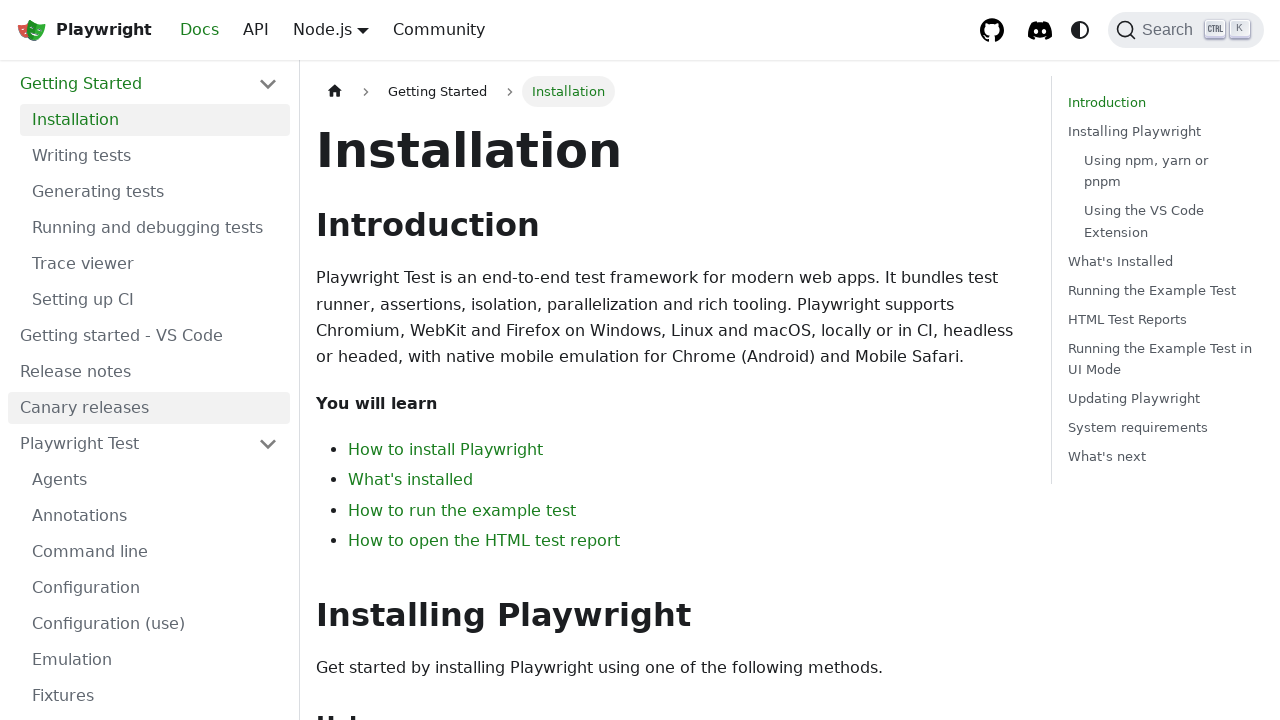